Navigates to the training-support.net homepage and clicks on the "About Us" link to navigate to the About Us page.

Starting URL: https://training-support.net

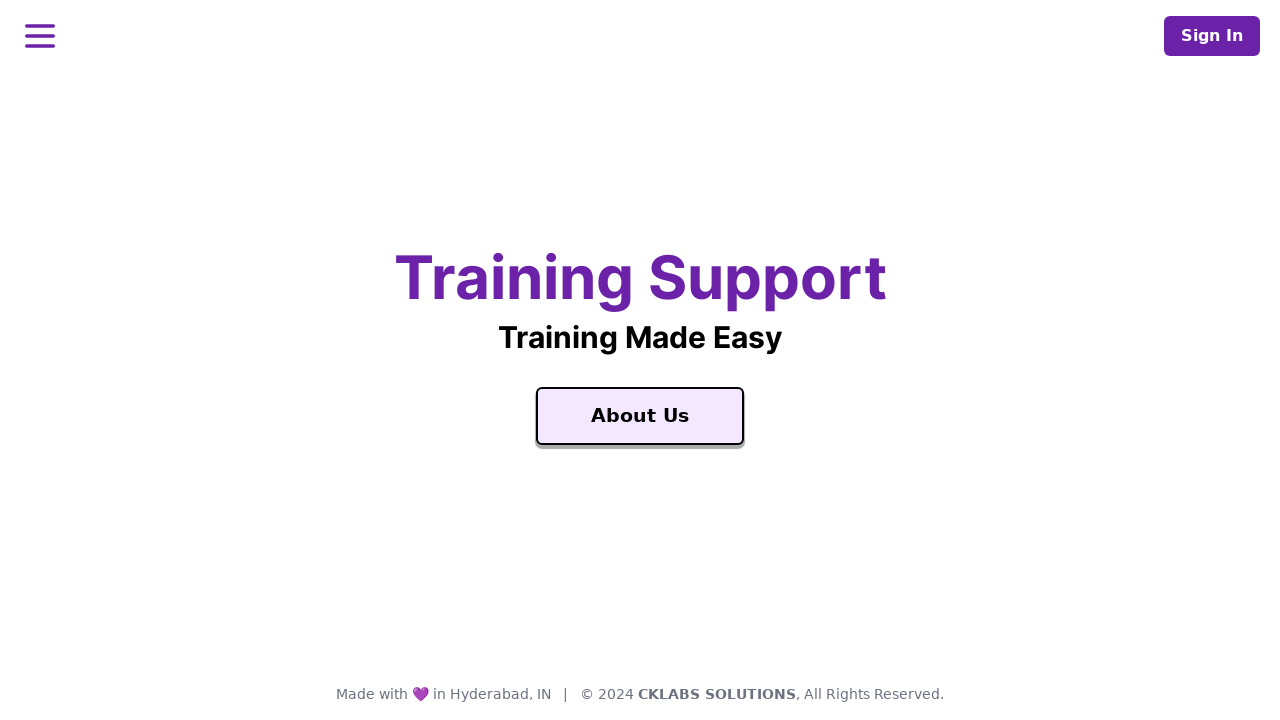

Navigated to training-support.net homepage
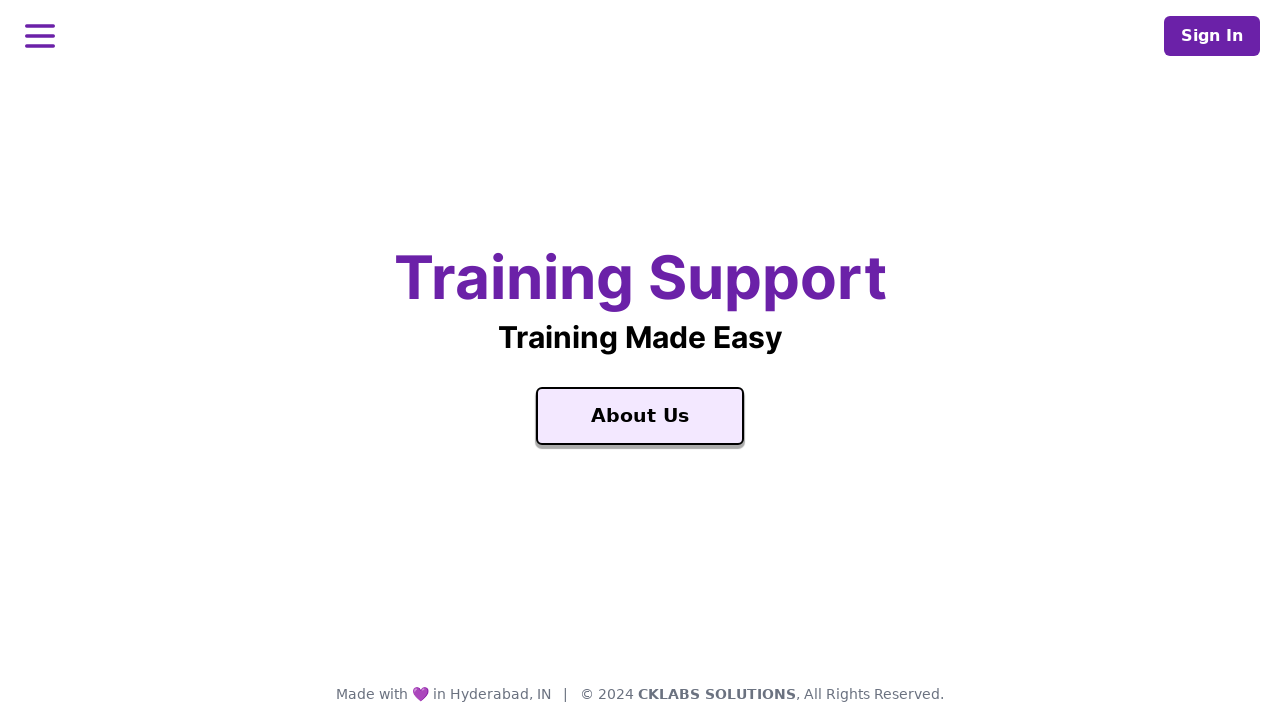

Clicked on 'About Us' link at (640, 416) on text=About Us
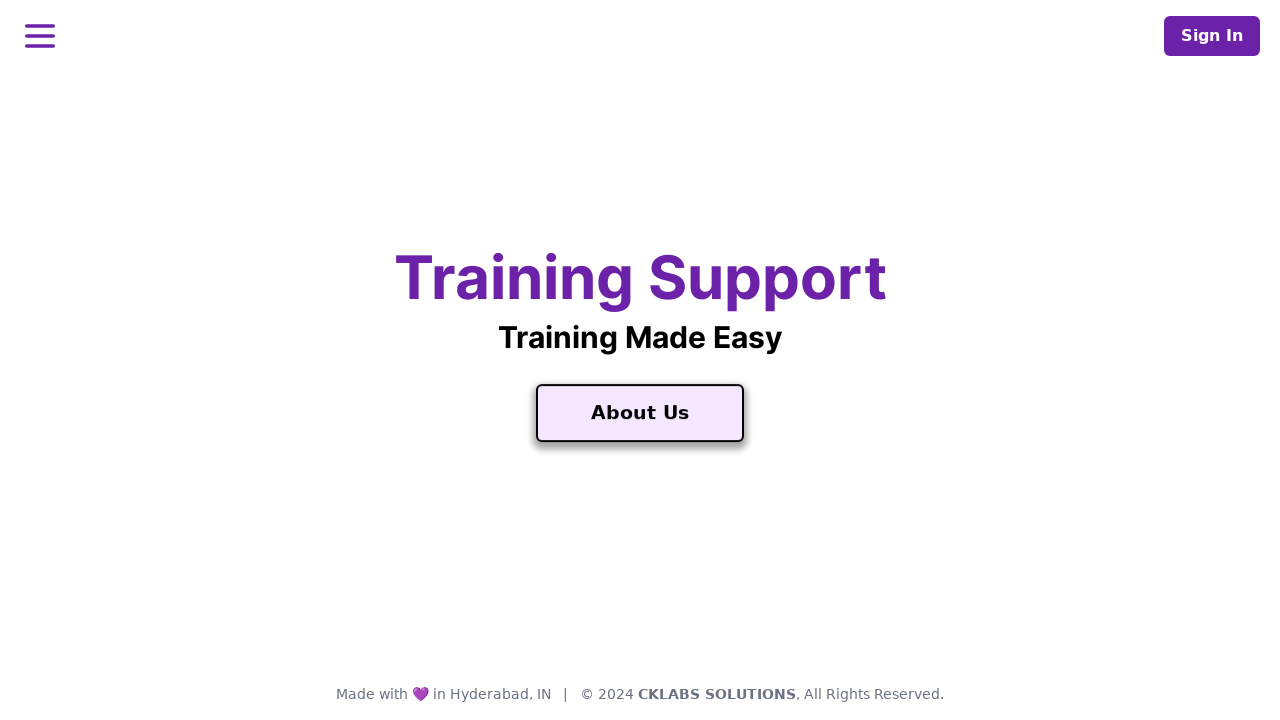

About Us page loaded successfully
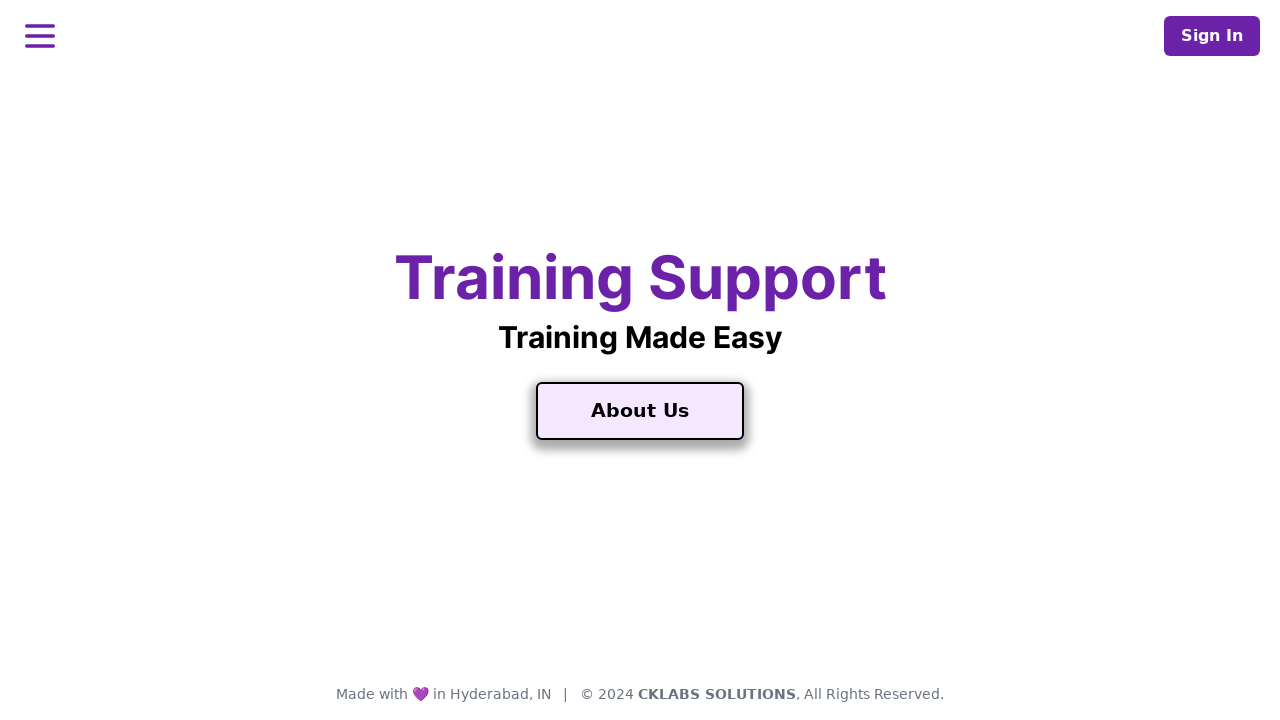

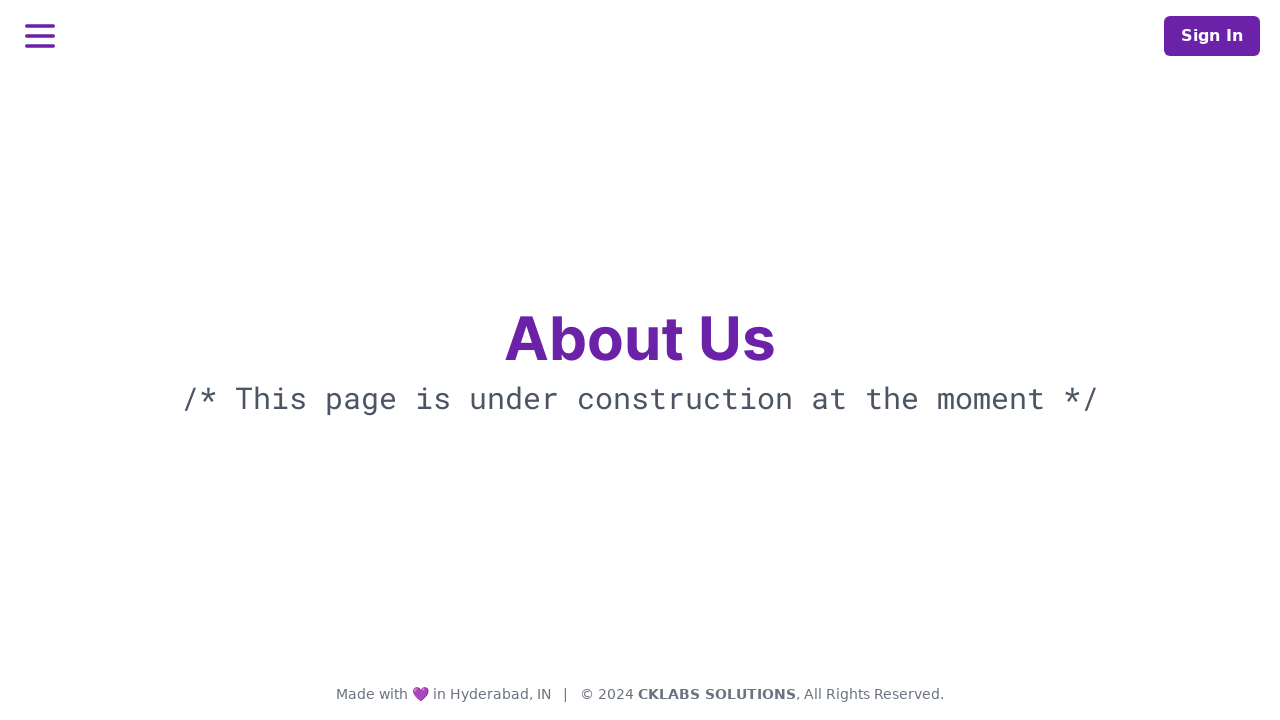